Tests AJAX data loading functionality by clicking a button that triggers an AJAX request and verifying the success message appears after the data loads.

Starting URL: http://uitestingplayground.com/ajax

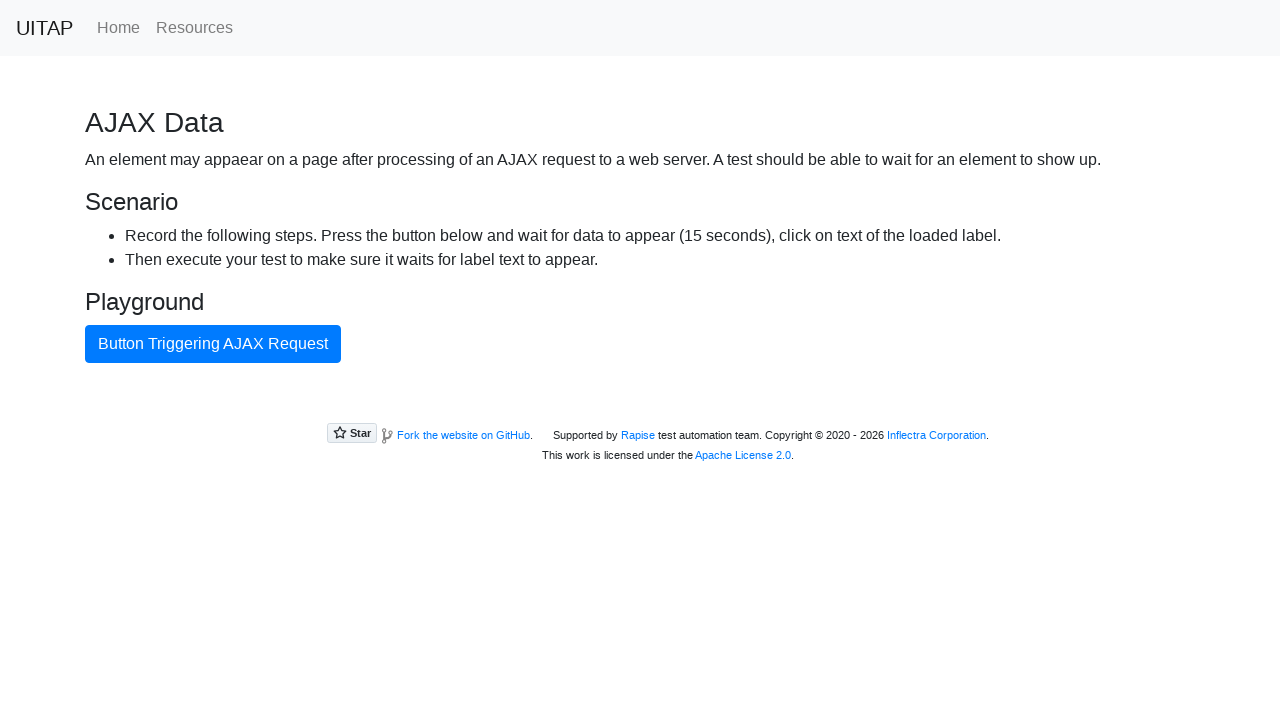

Waited for page heading to load
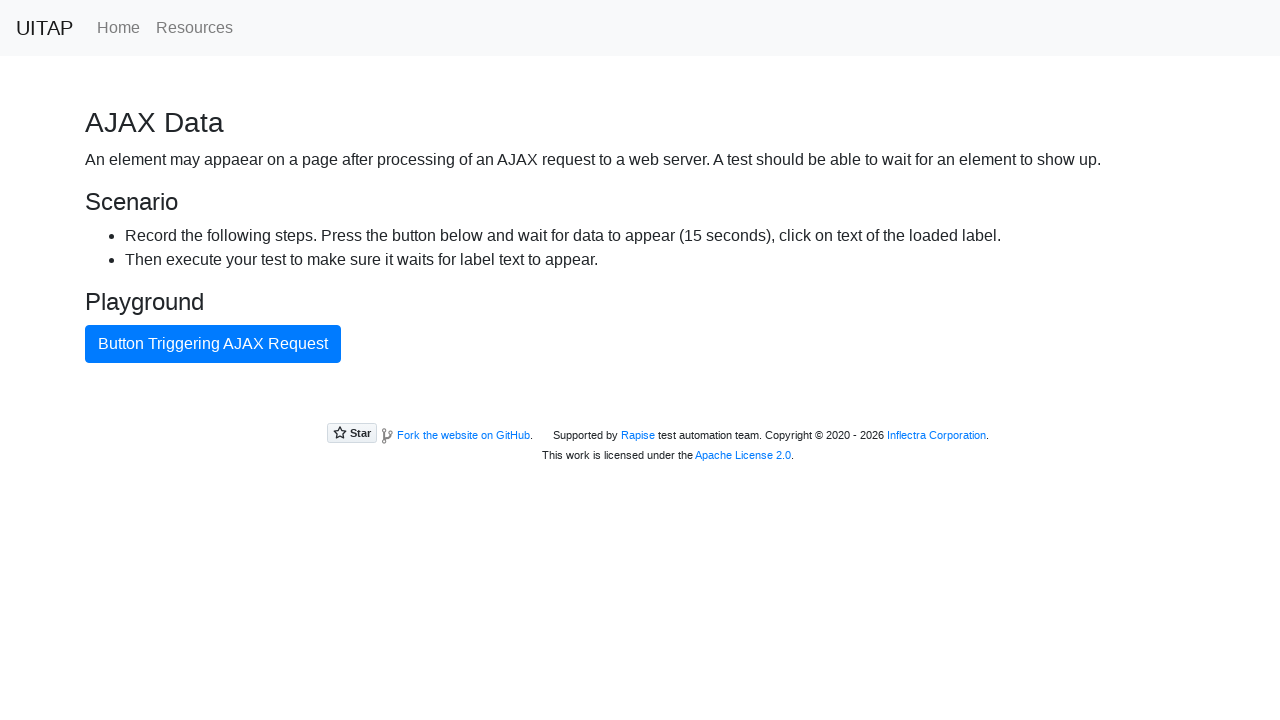

Located page heading element
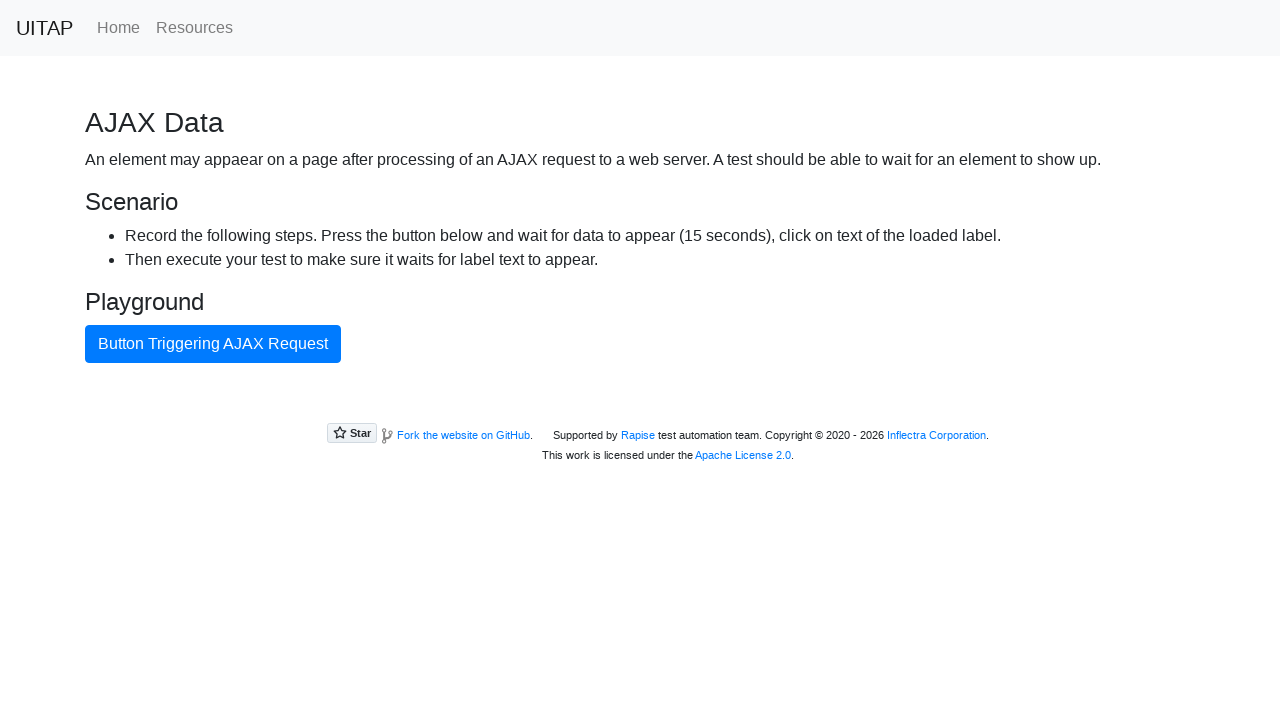

Verified page heading is 'AJAX Data'
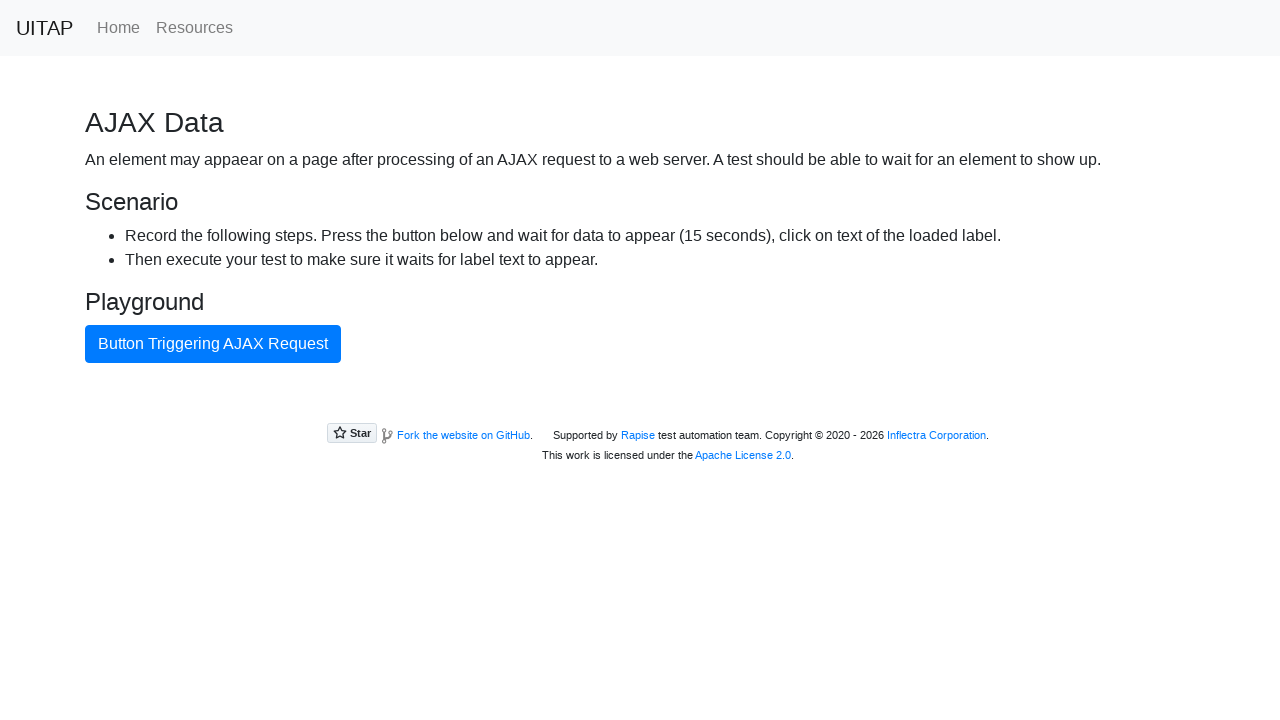

Clicked AJAX button to trigger data loading request at (213, 344) on #ajaxButton
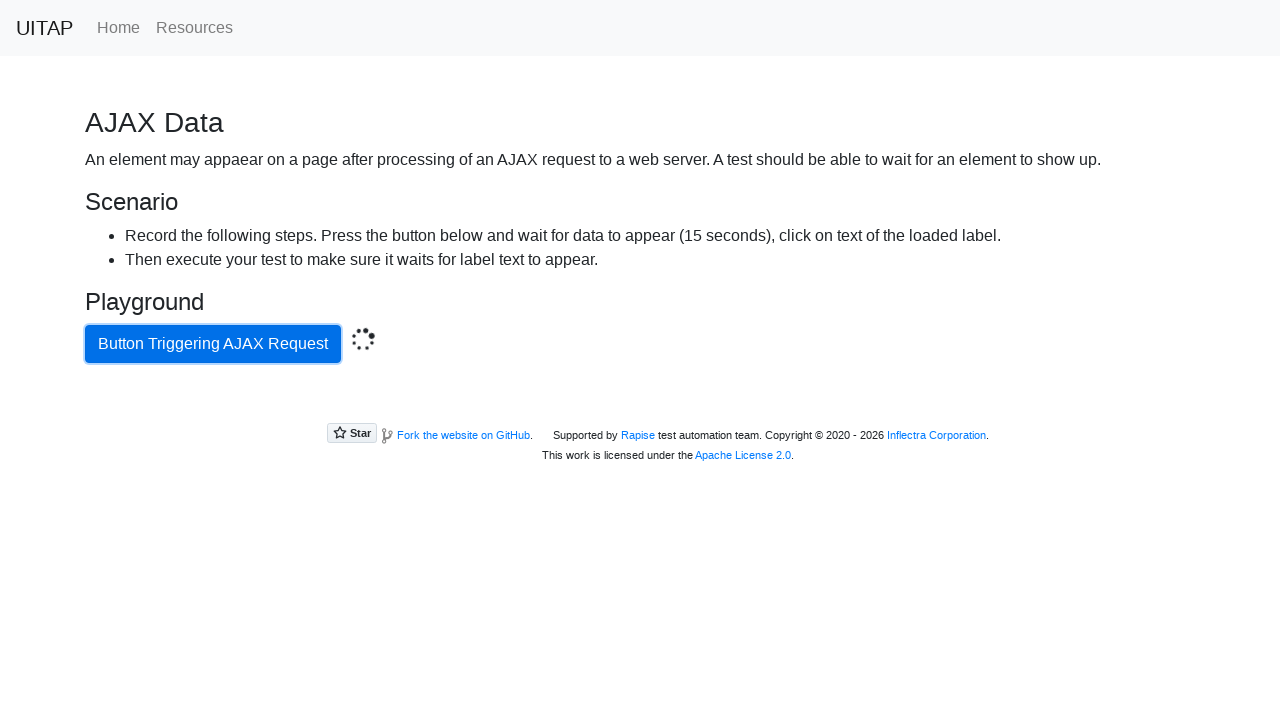

Located success message element
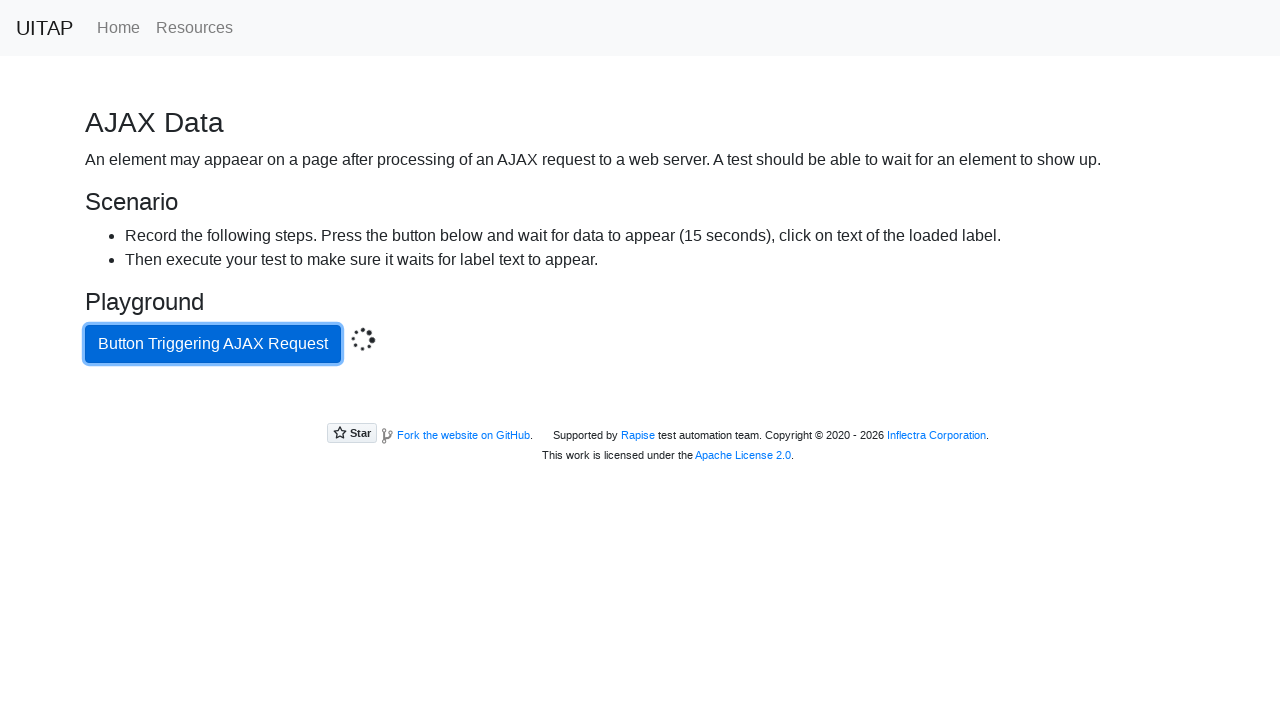

Success message appeared after AJAX request completed
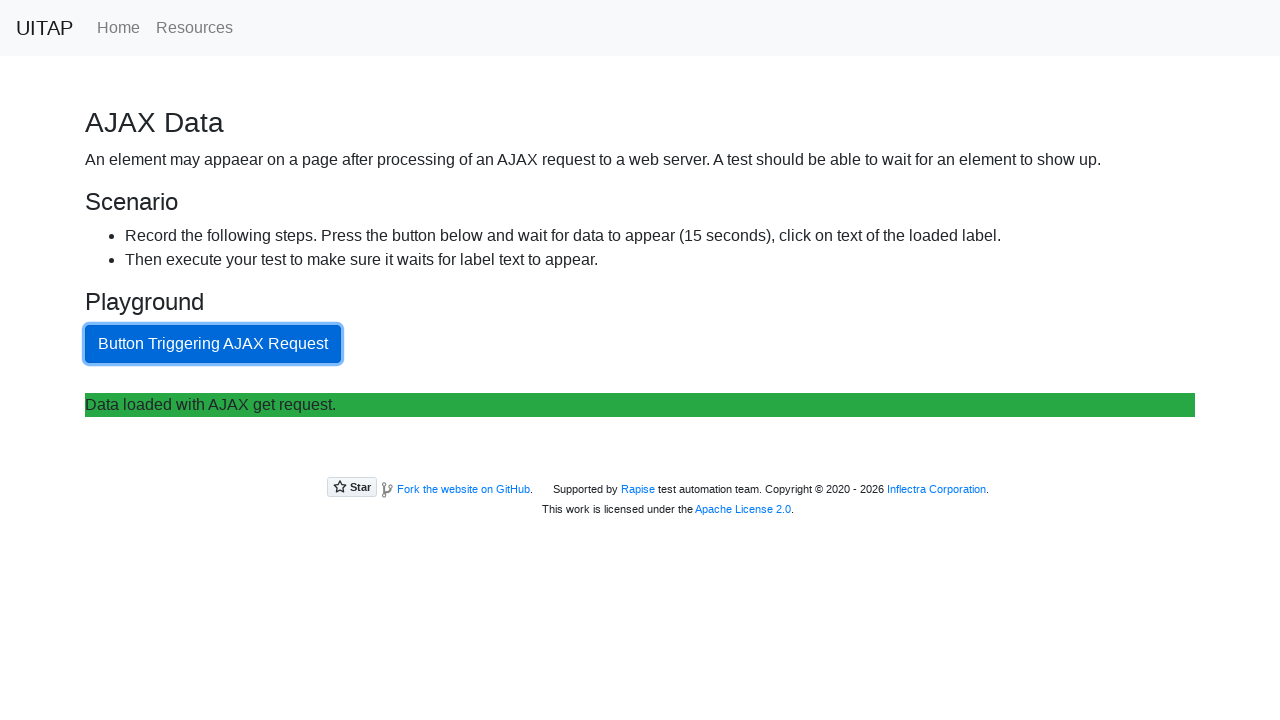

Verified success message text is 'Data loaded with AJAX get request.'
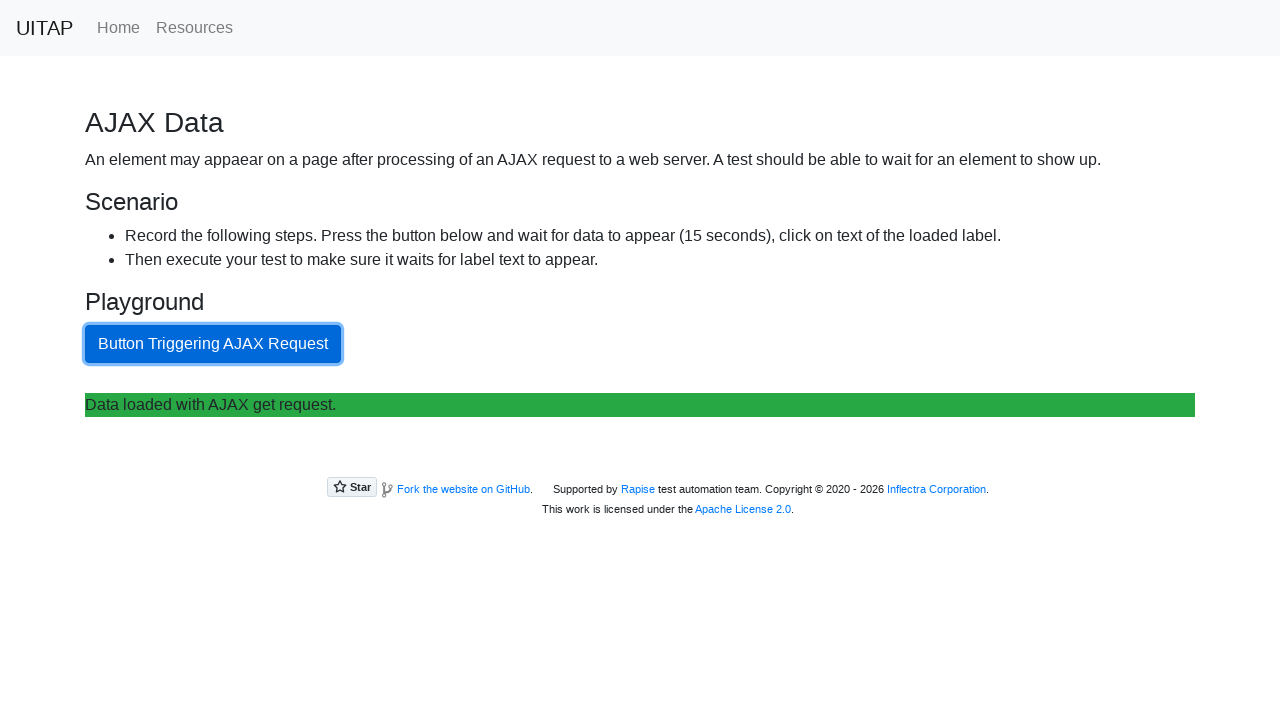

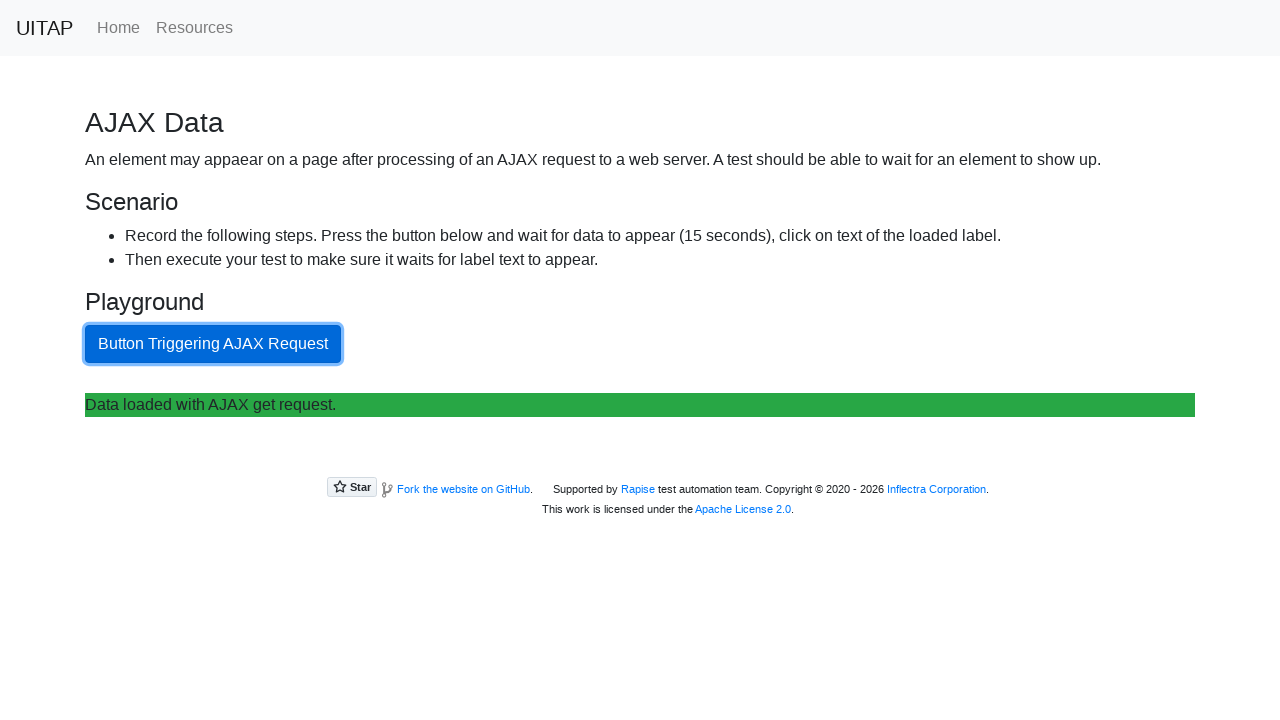